Tests JavaScript confirm dialog by clicking a button that triggers a confirmation, dismissing it (Cancel), and verifying the result message.

Starting URL: https://practice.cydeo.com/javascript_alerts

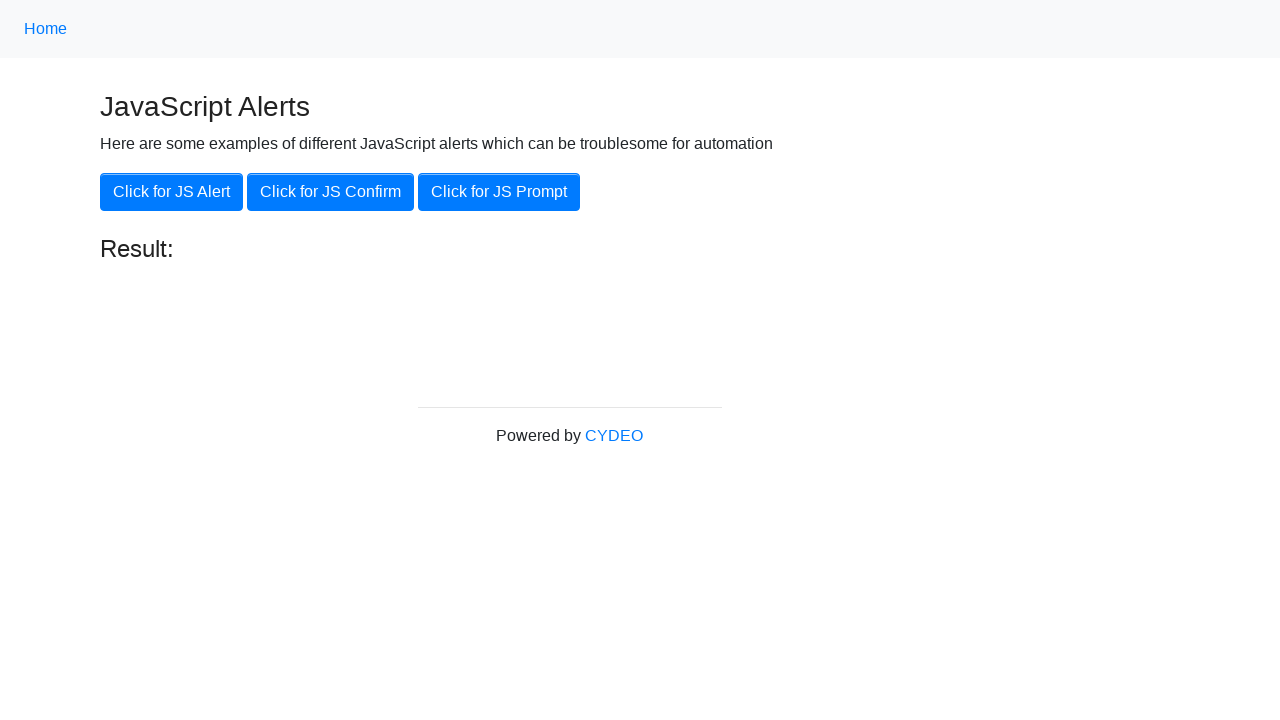

Navigated to JavaScript alerts practice page
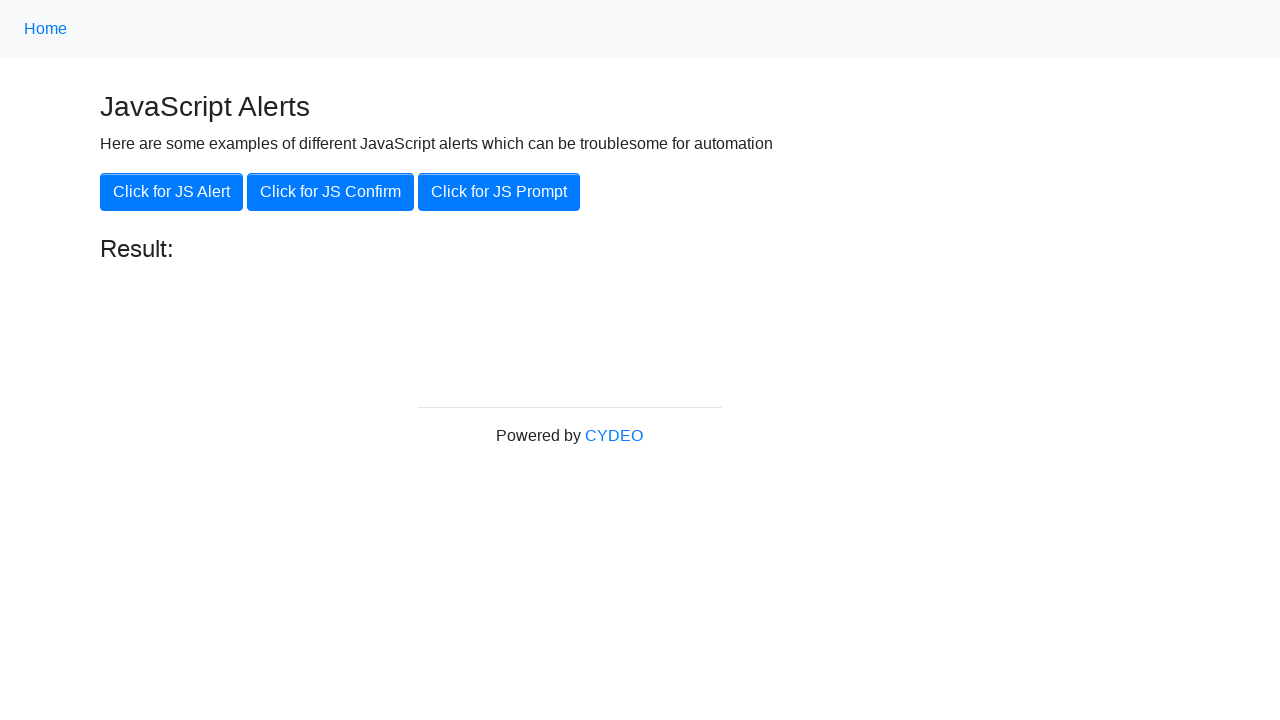

Set up dialog handler to dismiss confirmation dialogs
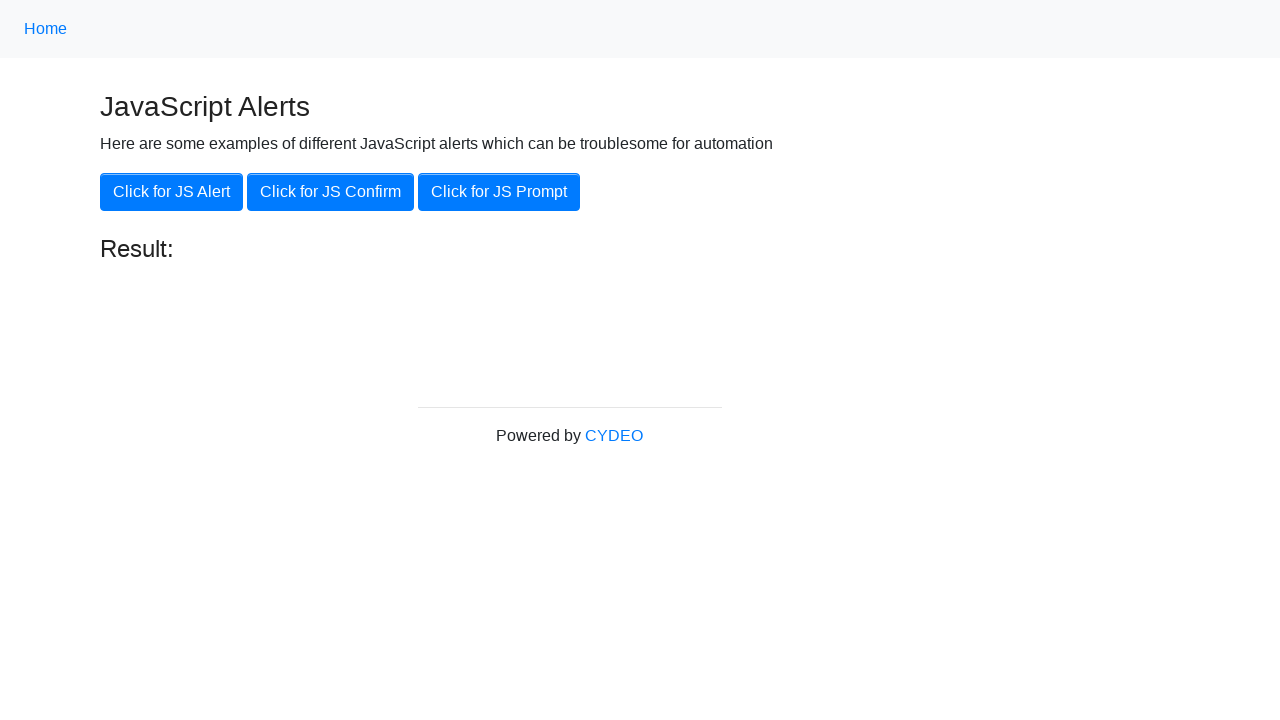

Clicked confirm button to trigger JavaScript confirm dialog at (330, 192) on xpath=//button[@class='btn btn-primary'][2]
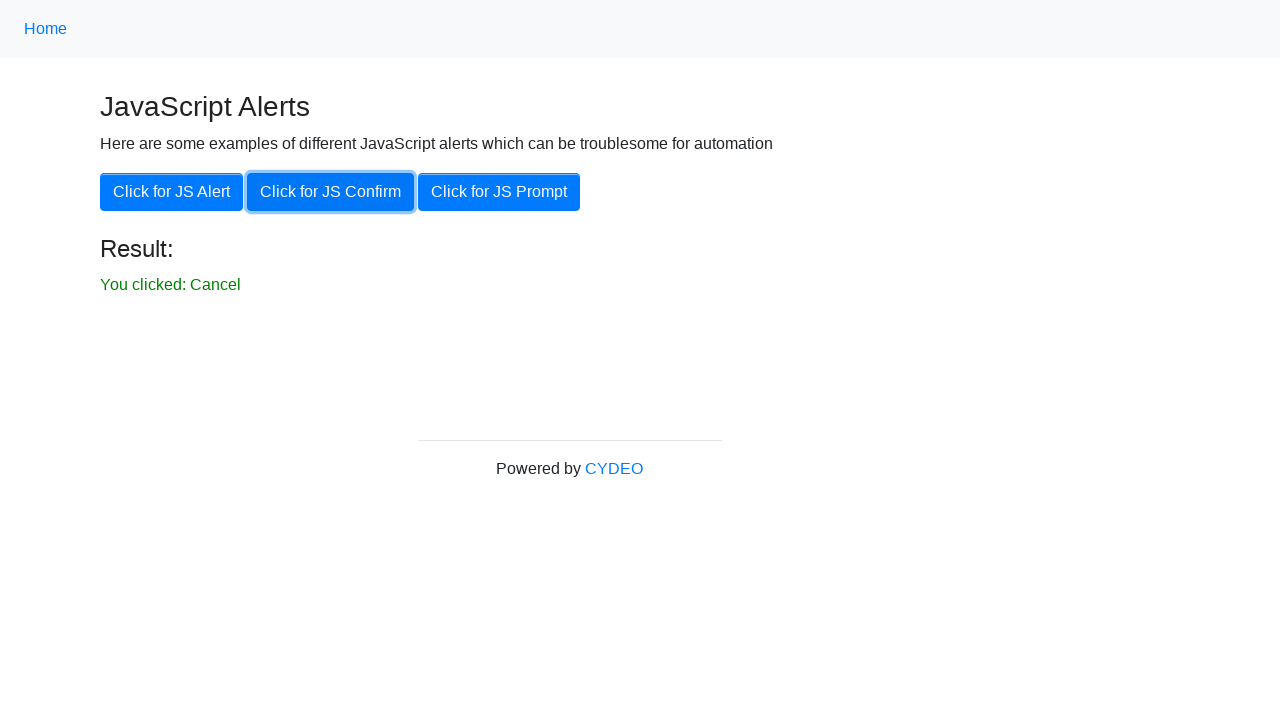

Result message element loaded
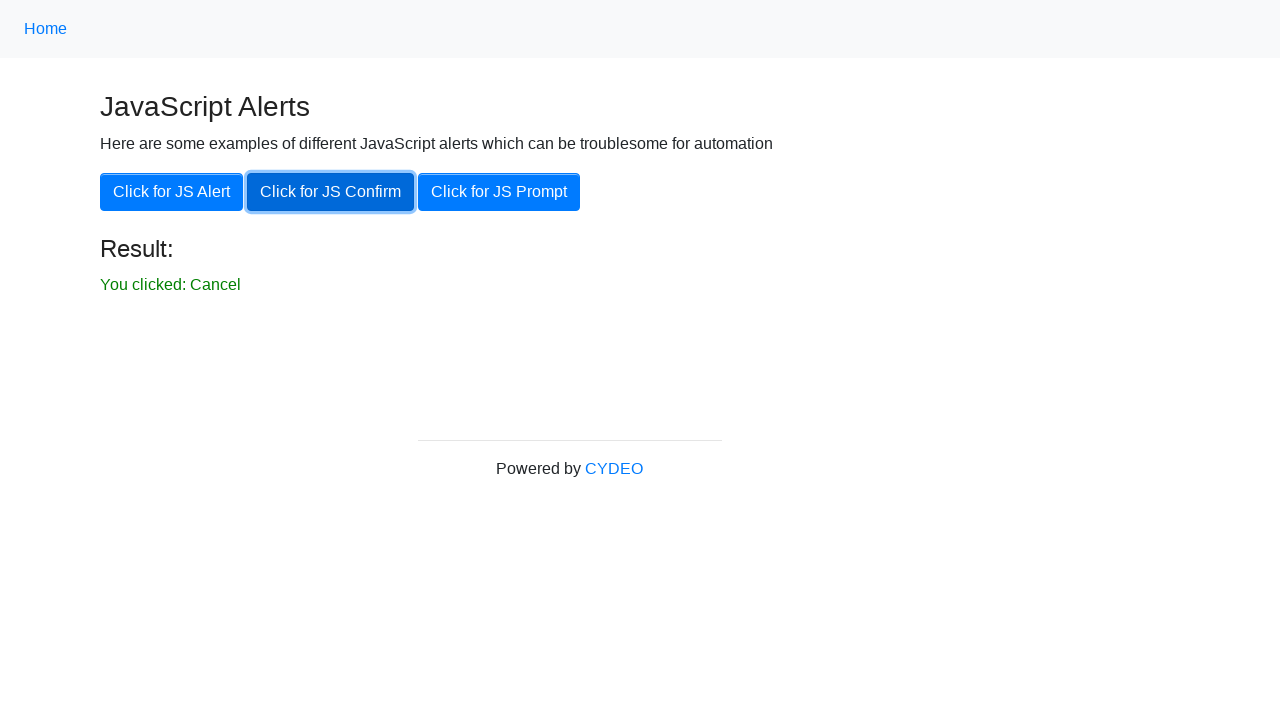

Retrieved result text: You clicked: Cancel
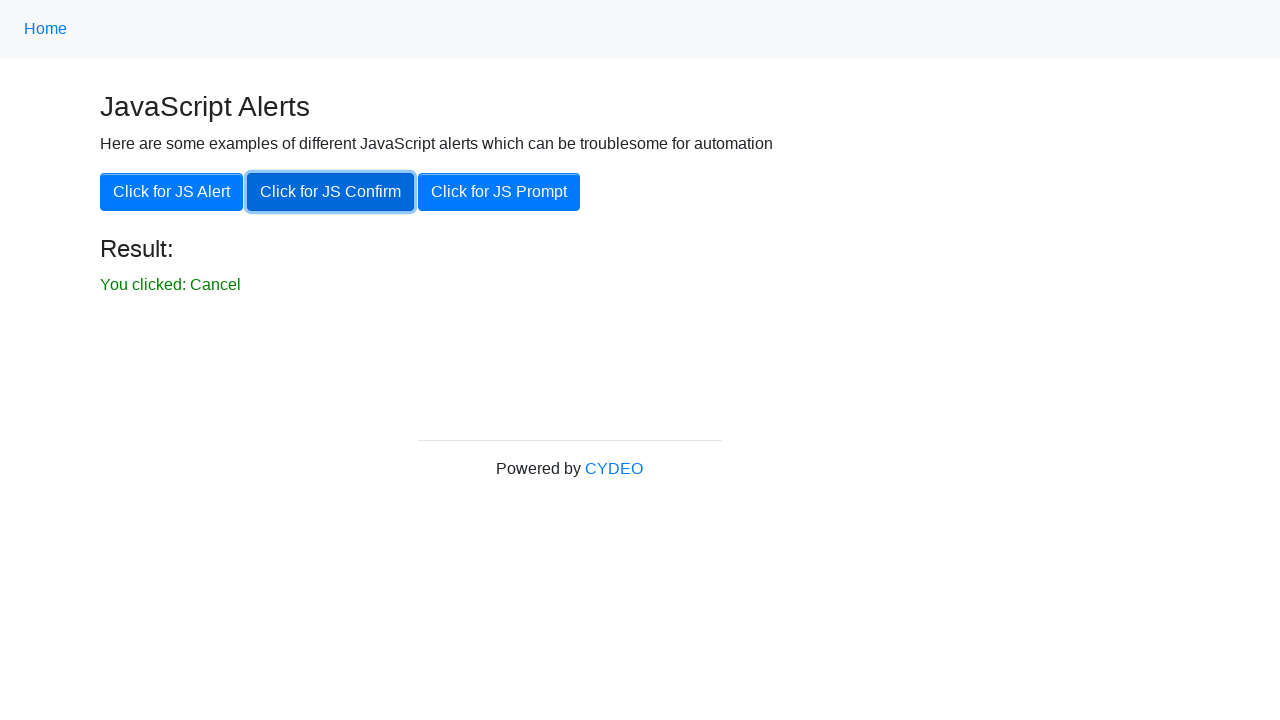

Verified result message displays 'You clicked: Cancel'
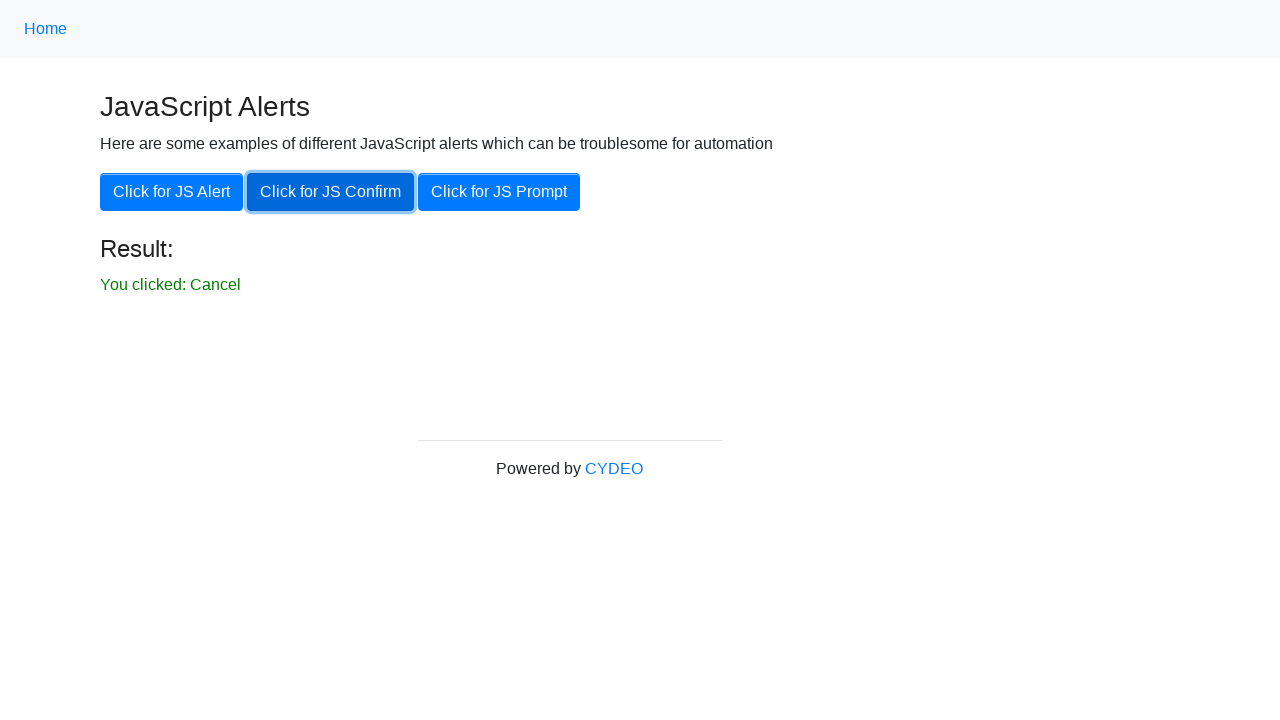

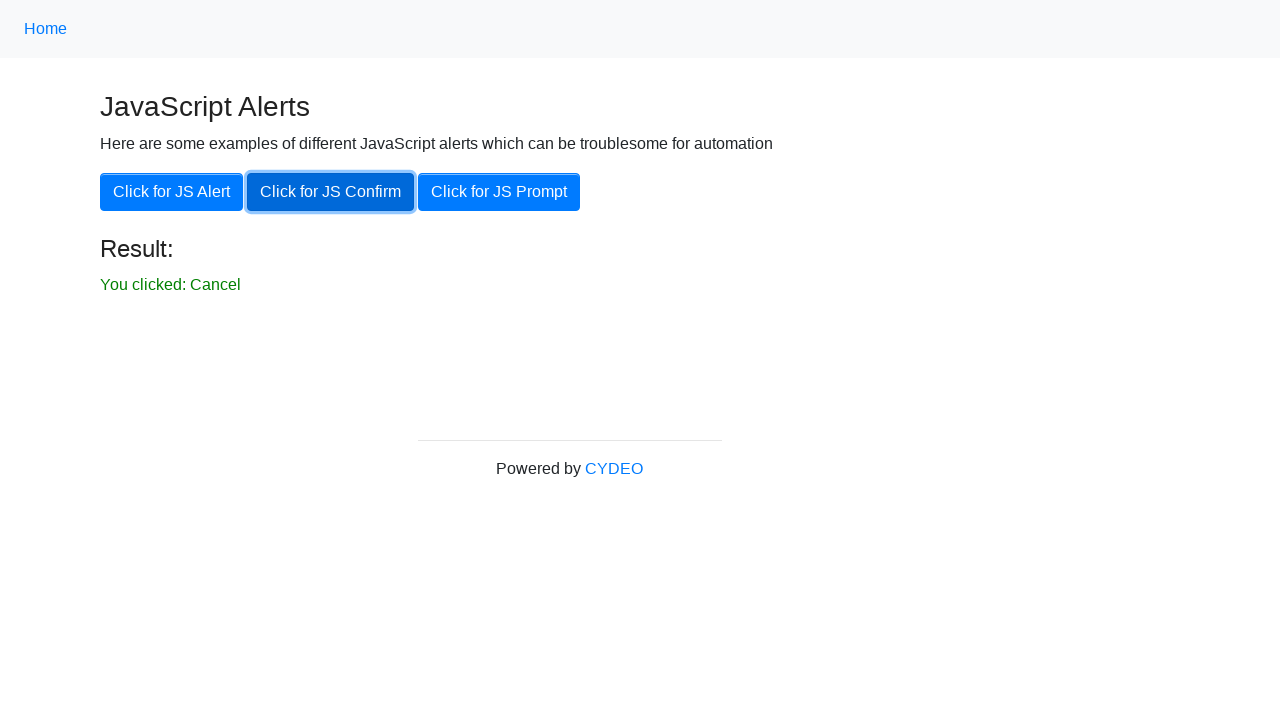